Fills out a text form on demoqa.com with name, email, and address information, then submits it and verifies the output

Starting URL: https://demoqa.com/text-box

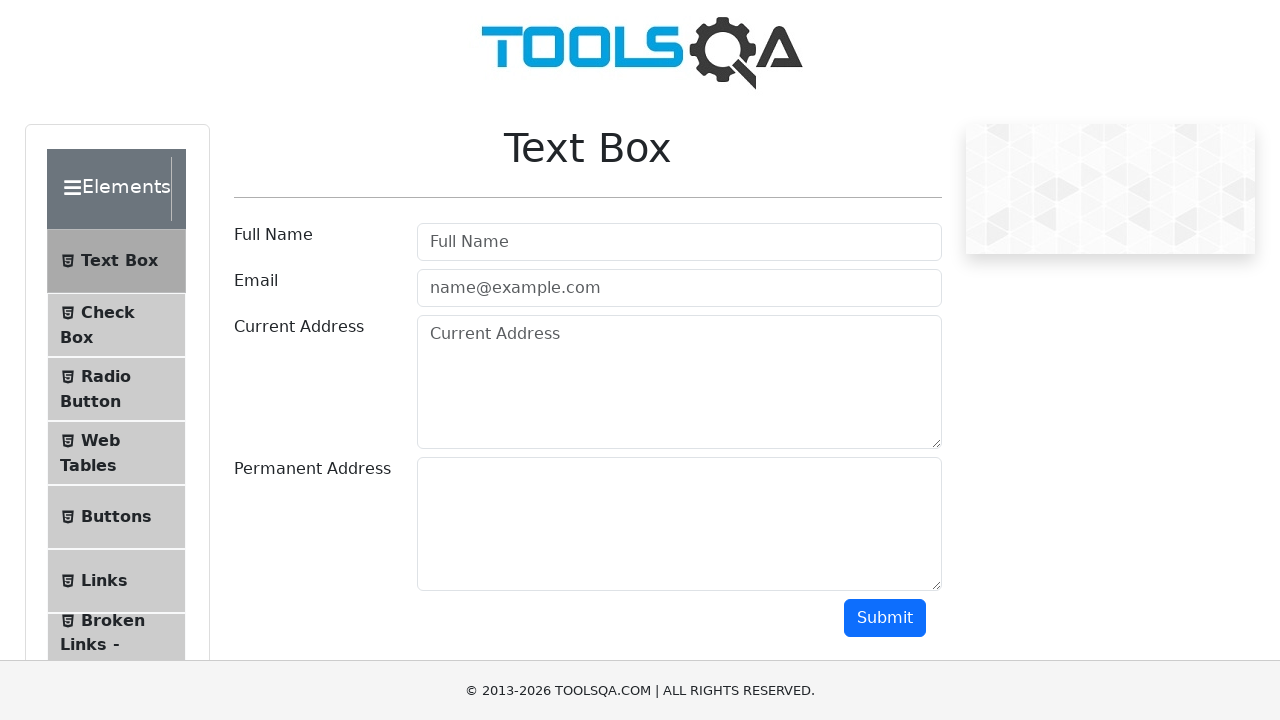

Filled in user name field with 'abuabkair Test' on #userName
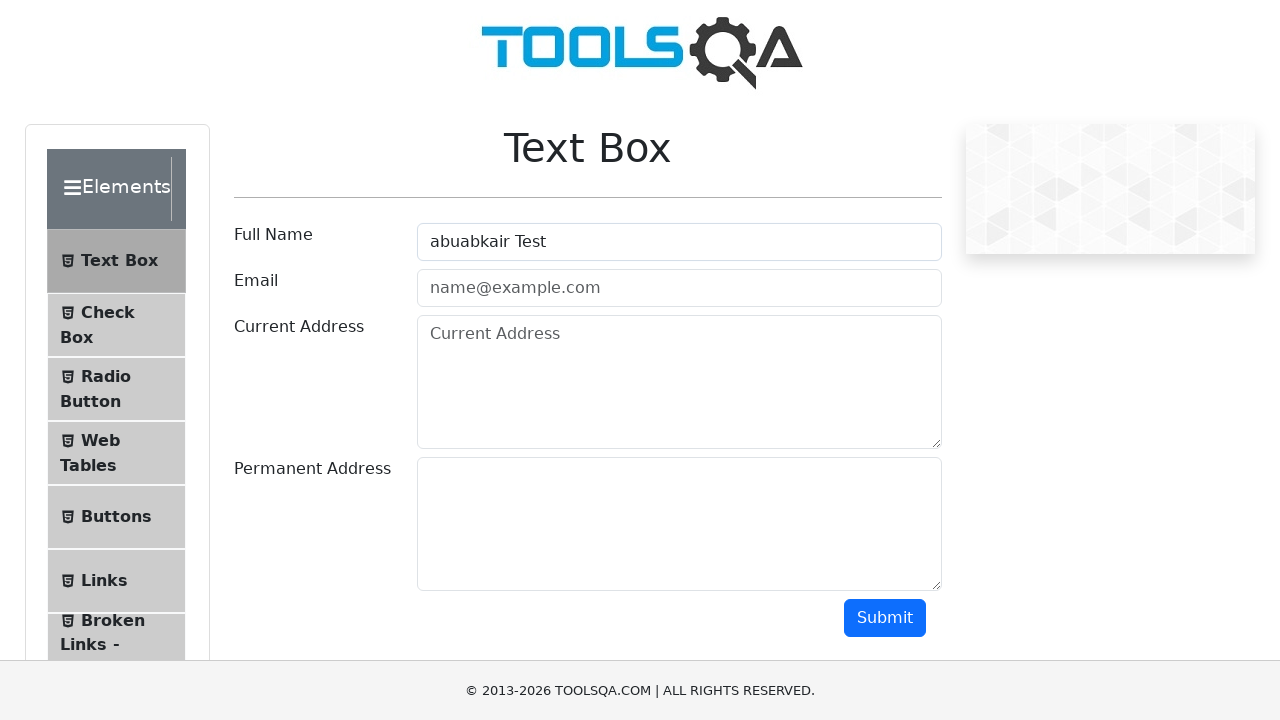

Filled in email field with 'abu@test.com' on #userEmail
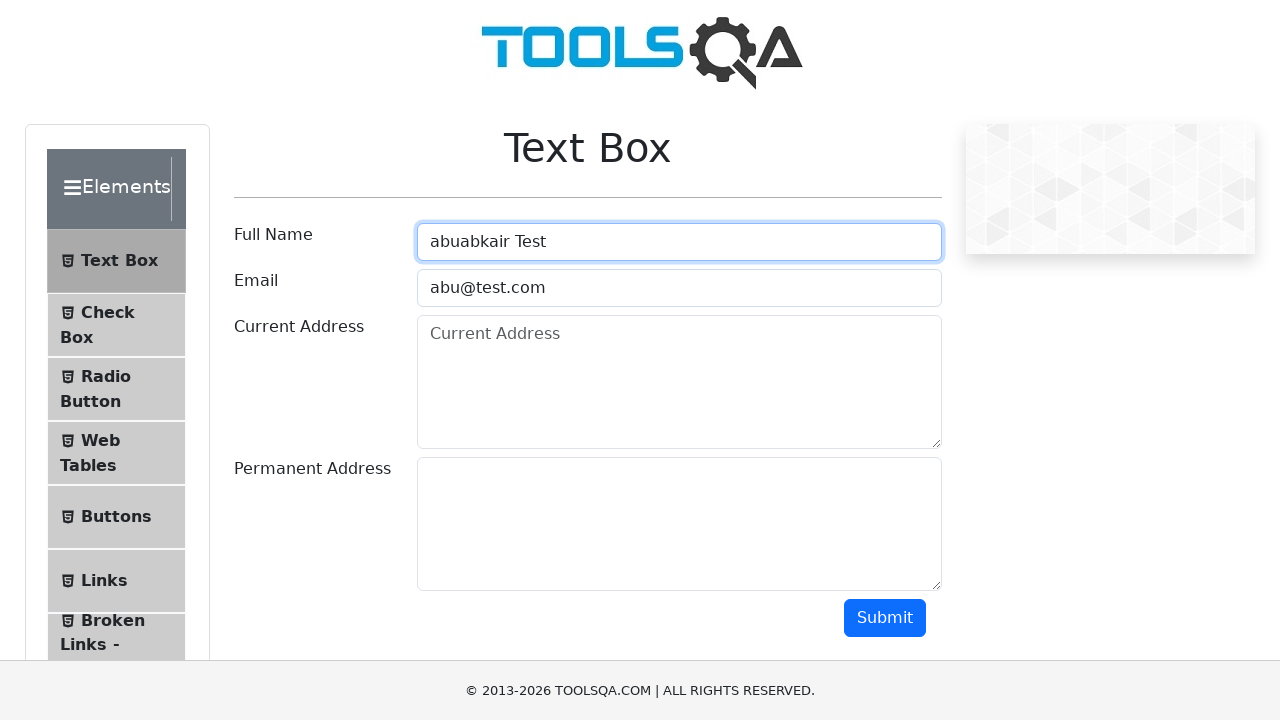

Filled in current address field with 'aitu like 12222' on #currentAddress
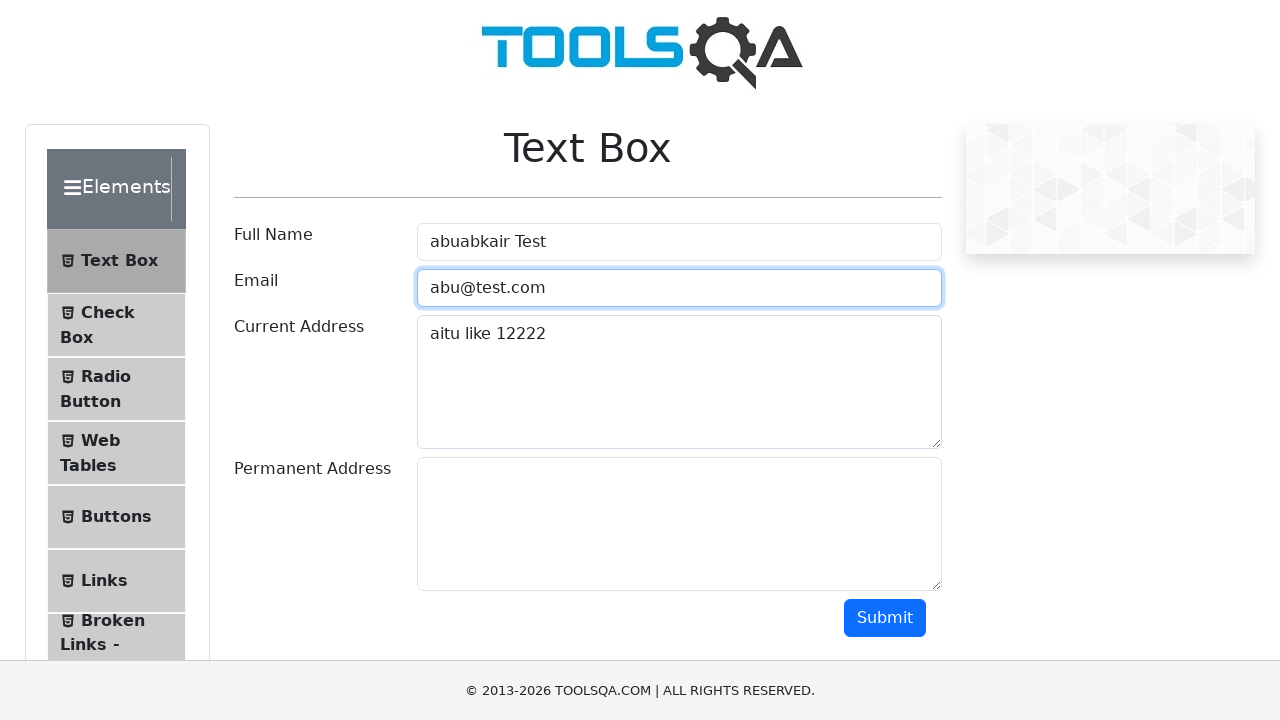

Clicked submit button to submit the form at (885, 618) on #submit
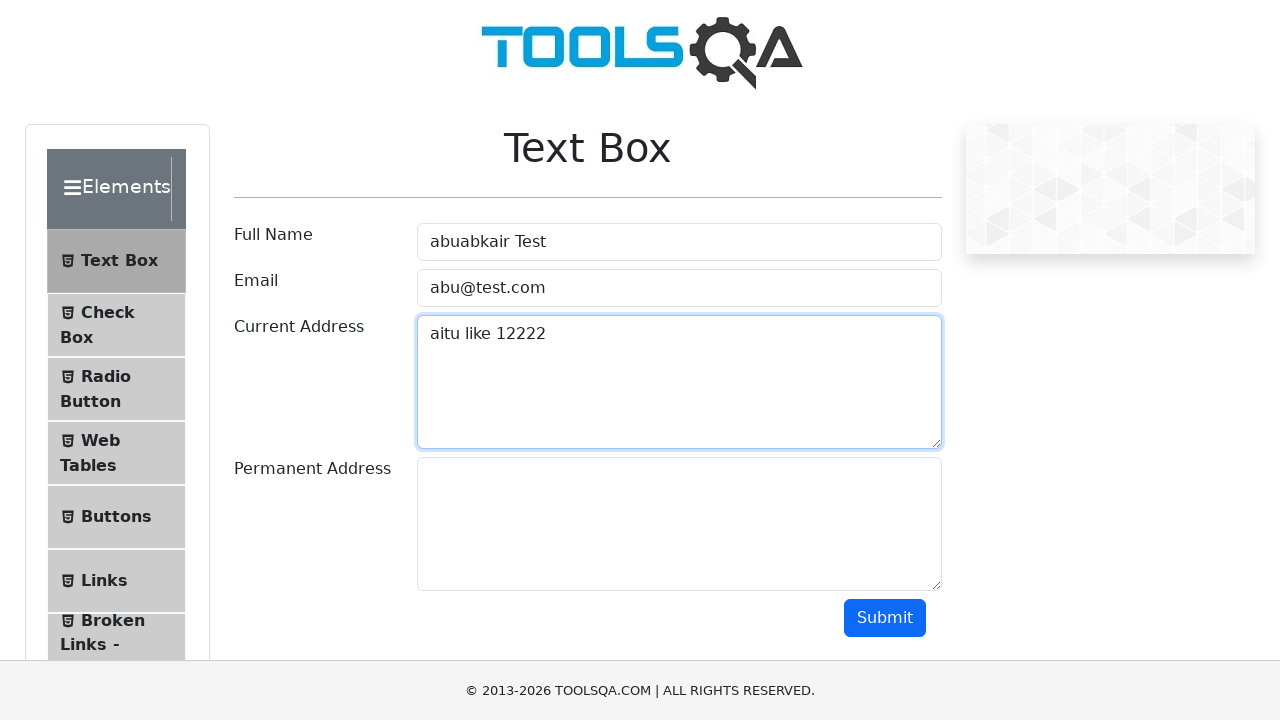

Output section appeared after form submission
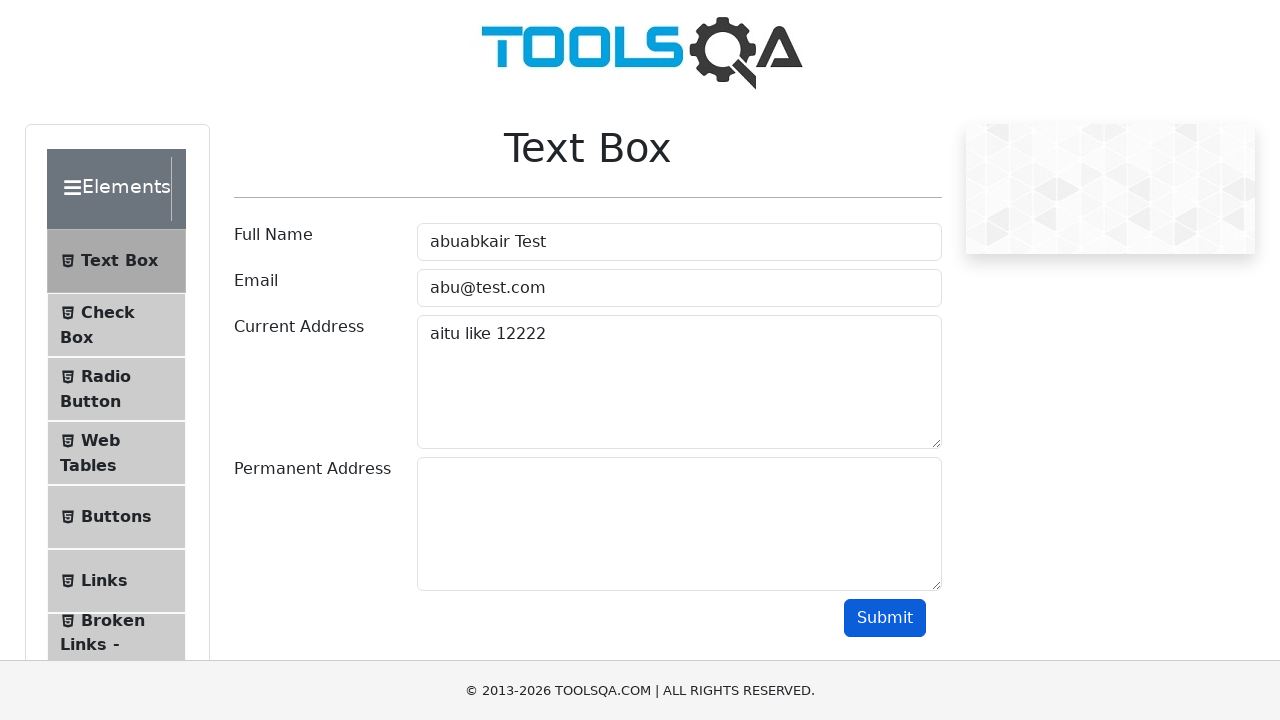

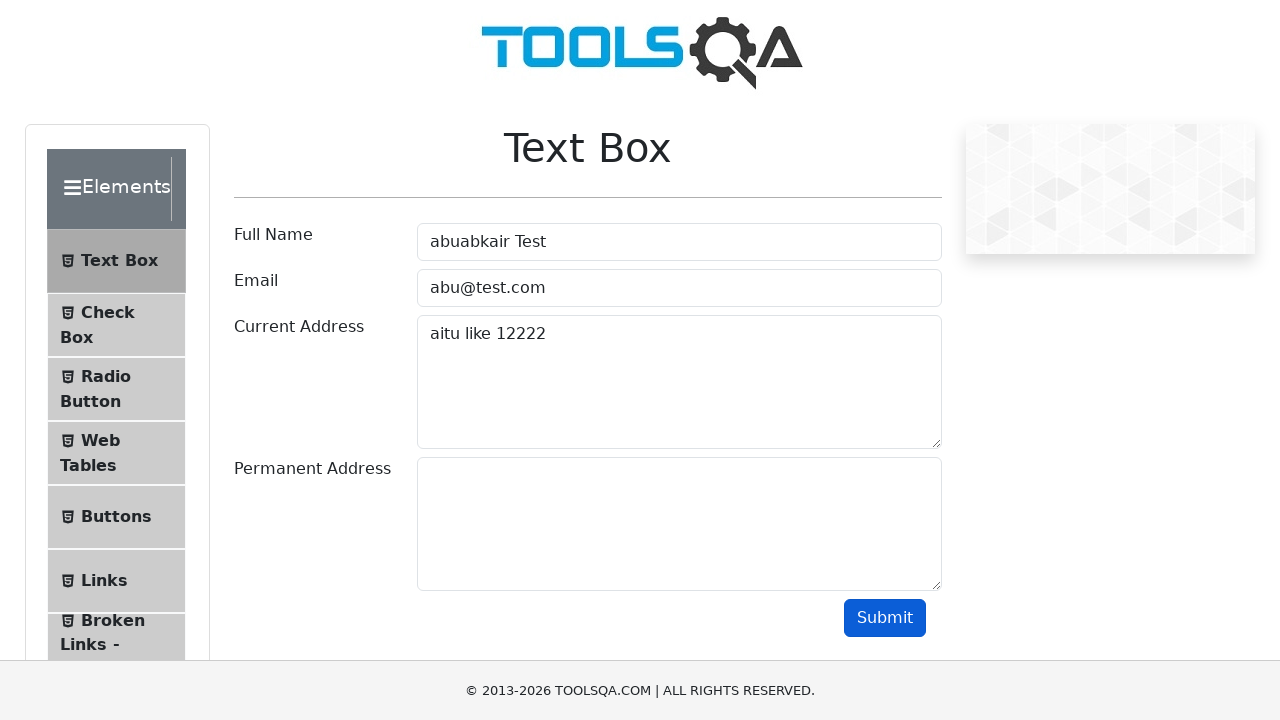